Tests page load functionality by navigating to Rediff.com homepage and verifying the page loads successfully within timeout constraints.

Starting URL: https://www.rediff.com/

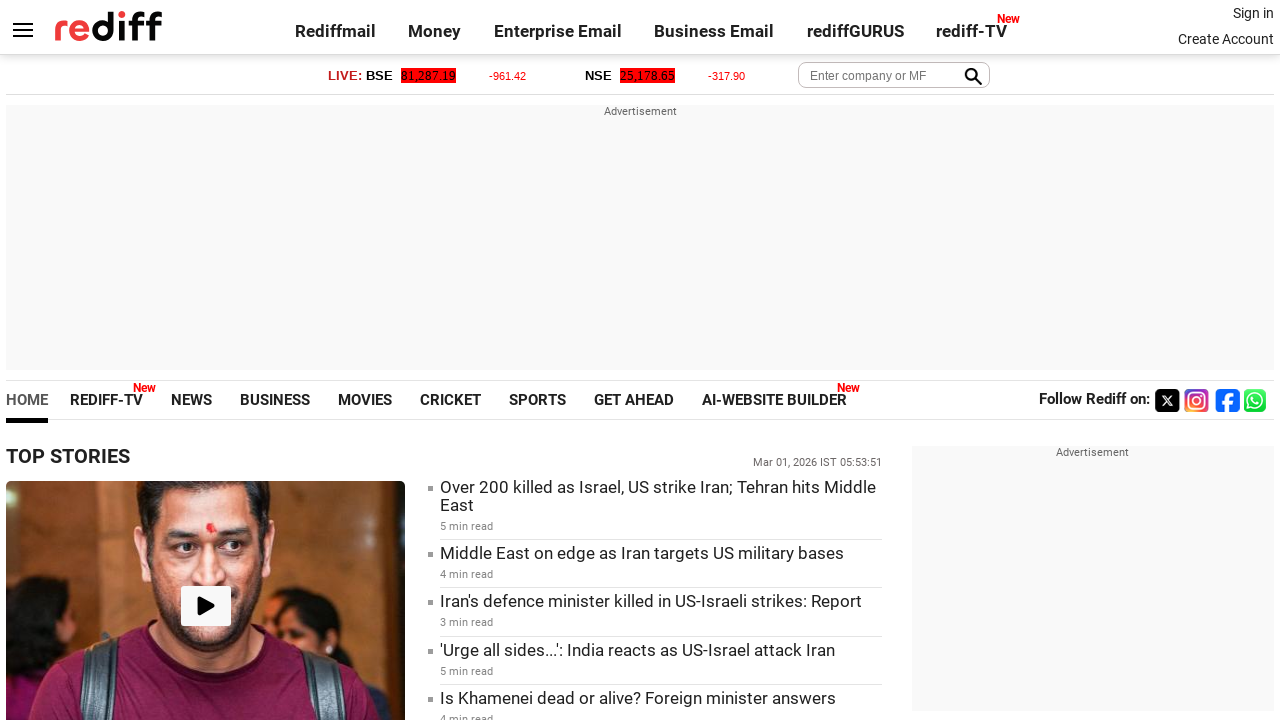

Waited for page load state with 5000ms timeout
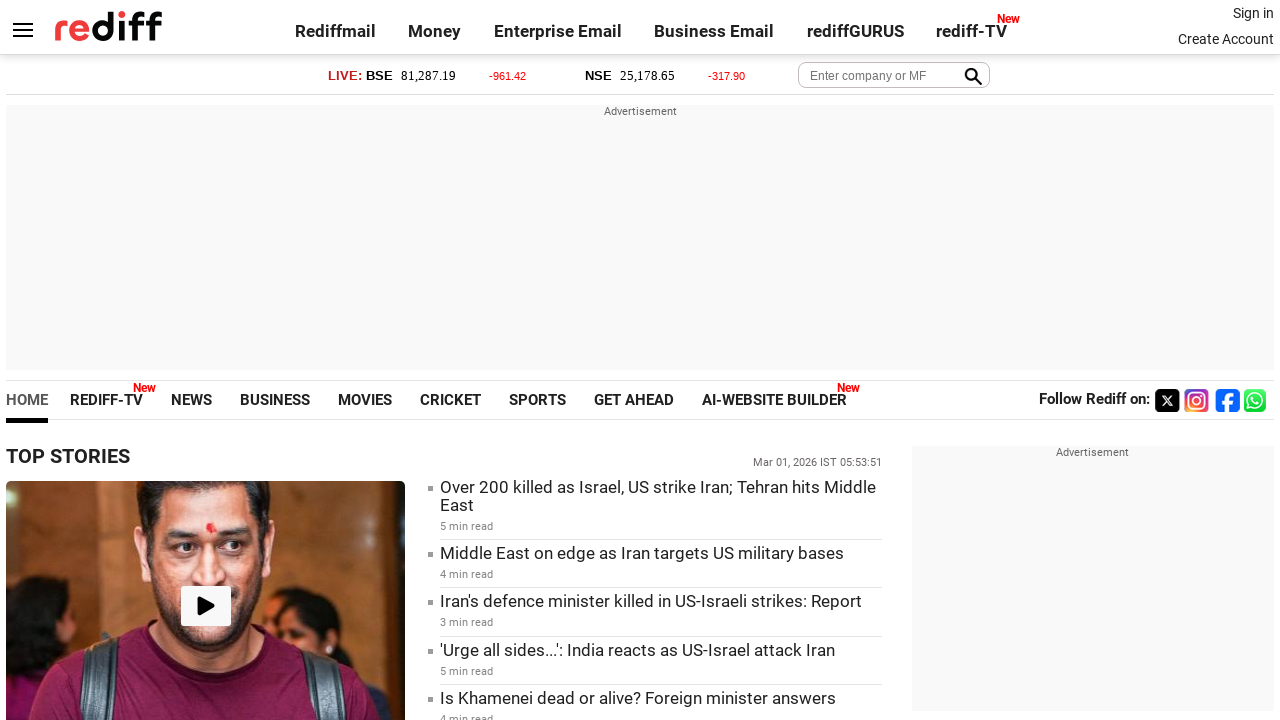

Verified page body element is present
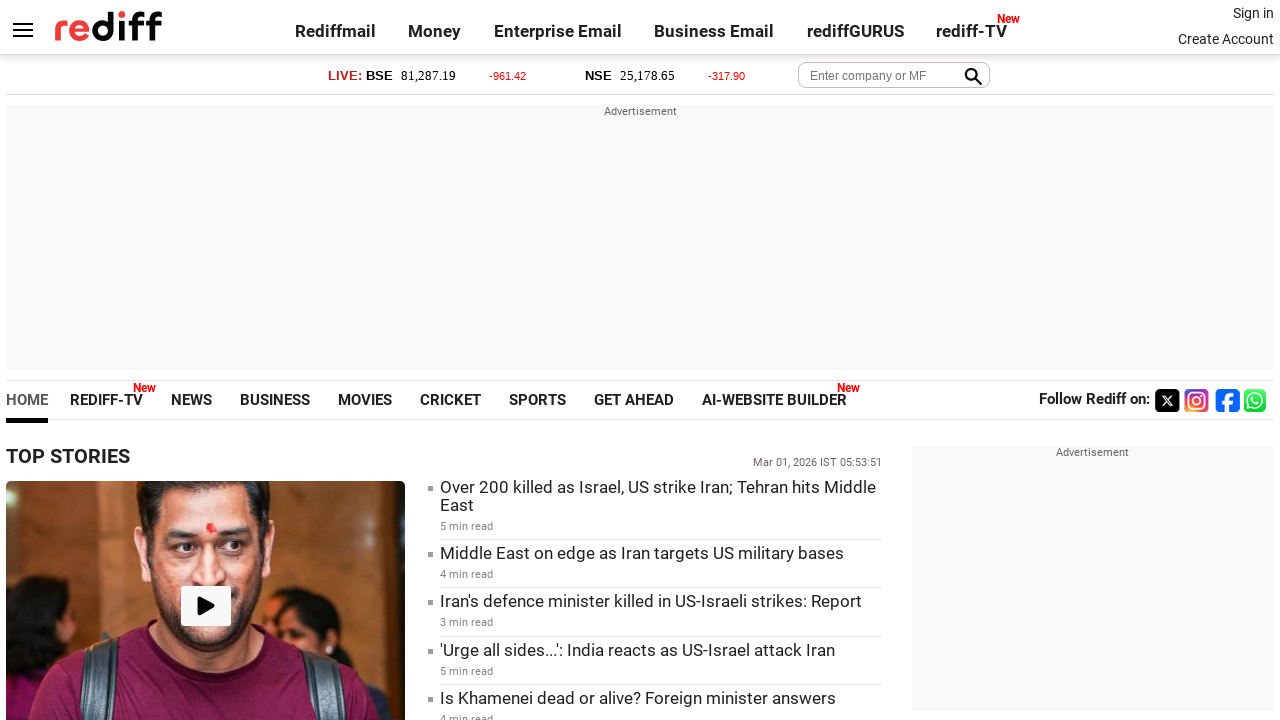

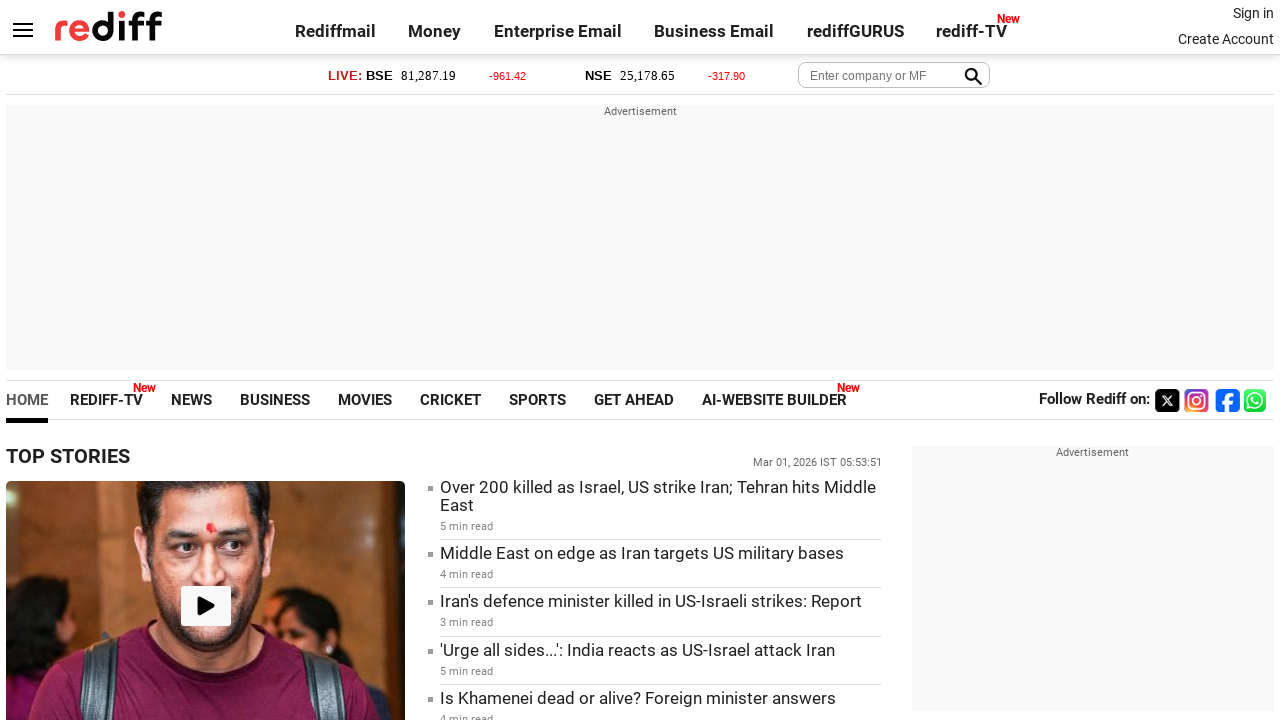